Tests keyboard operations by typing text in the first name field, selecting all with Ctrl+A, copying with Ctrl+C, and pasting into the last name field with Ctrl+V

Starting URL: http://demo.automationtesting.in/Register.html

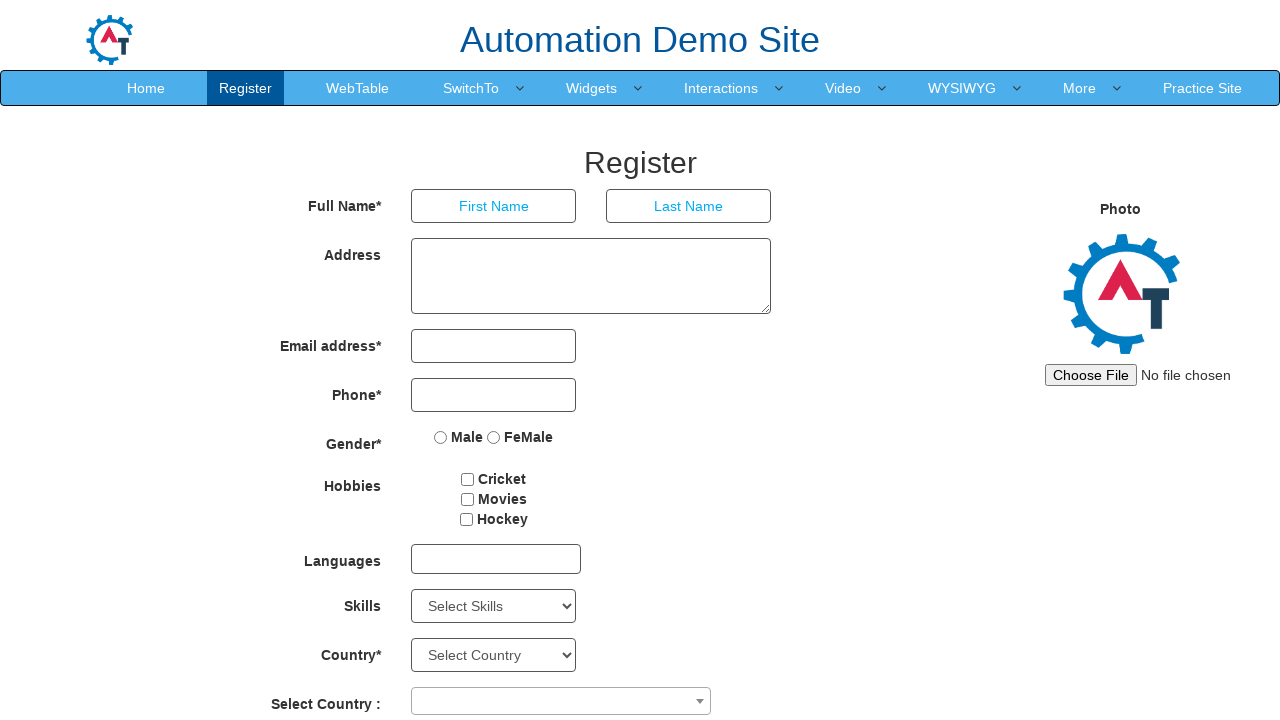

Typed 'admin' in the first name field on input[placeholder='First Name']
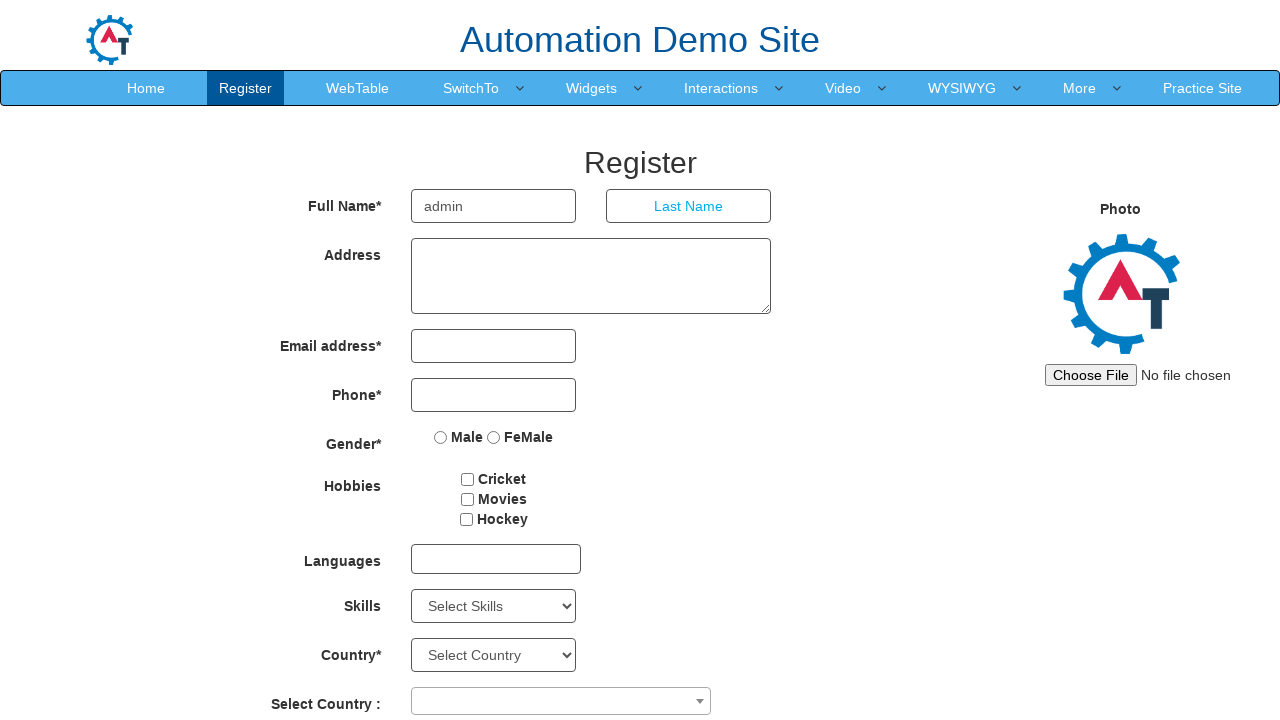

Selected all text in first name field with Ctrl+A on input[placeholder='First Name']
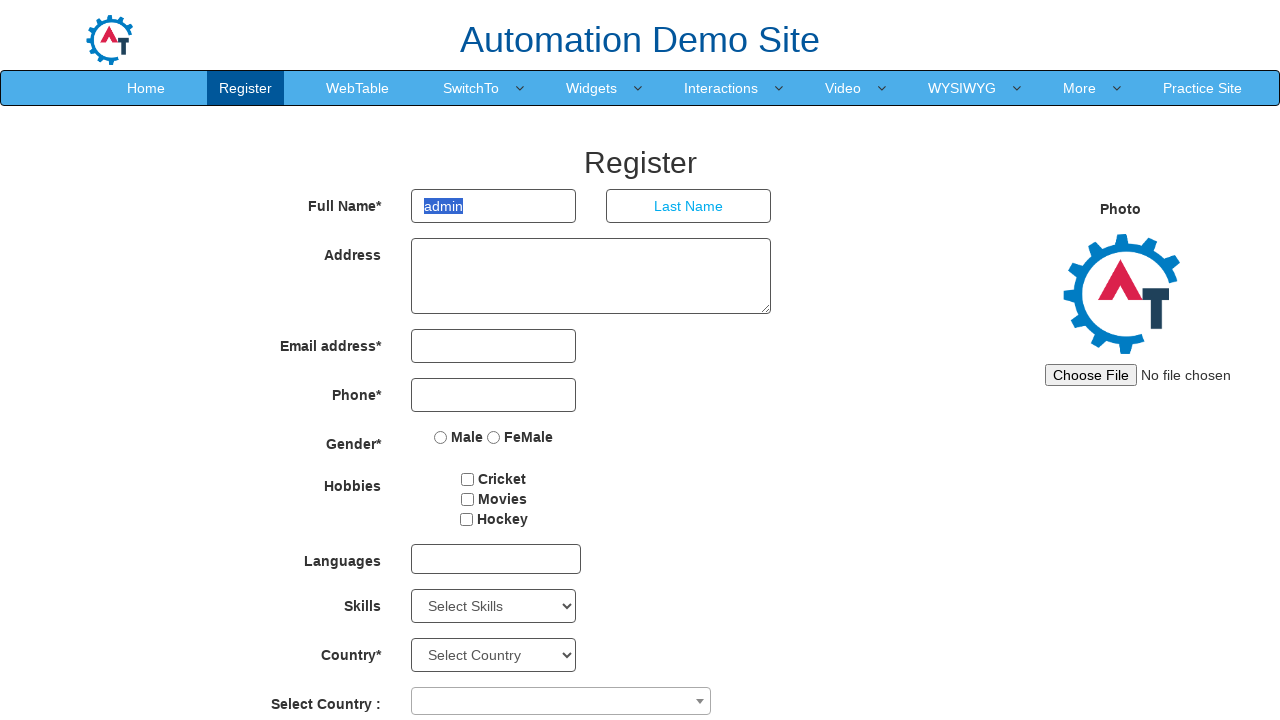

Copied selected text from first name field with Ctrl+C on input[placeholder='First Name']
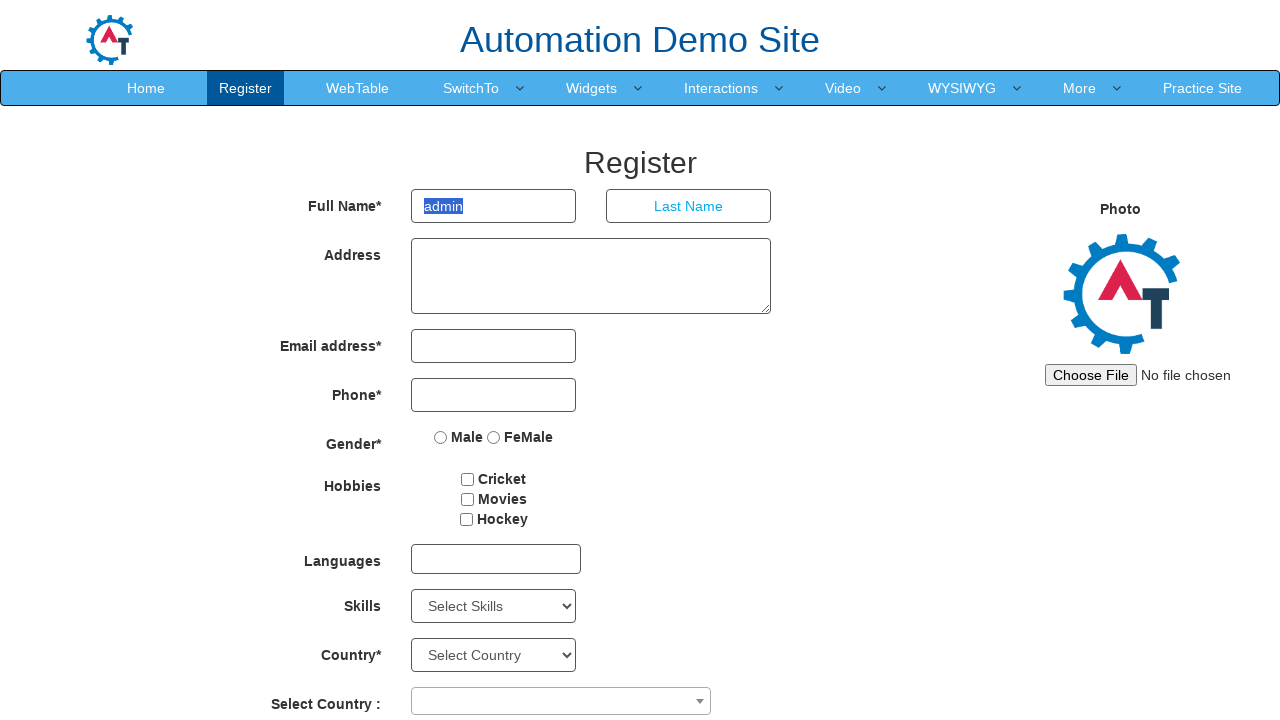

Pasted copied text into last name field with Ctrl+V on input[placeholder='Last Name']
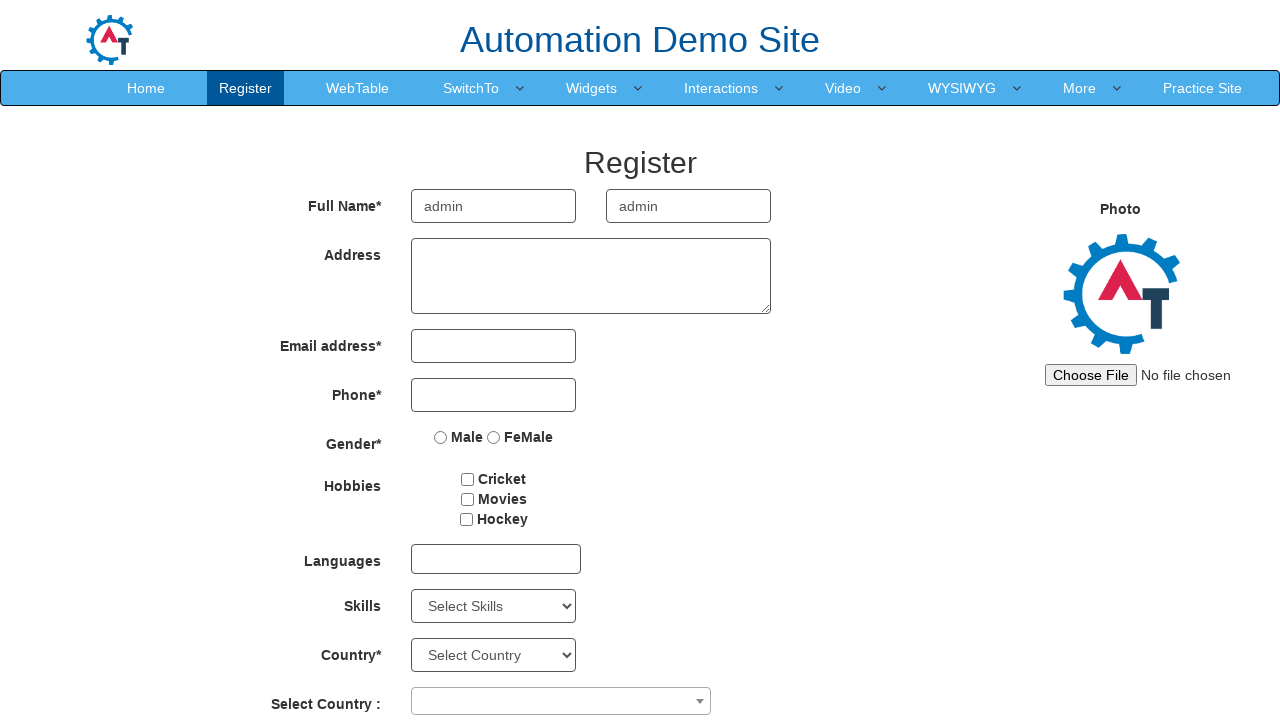

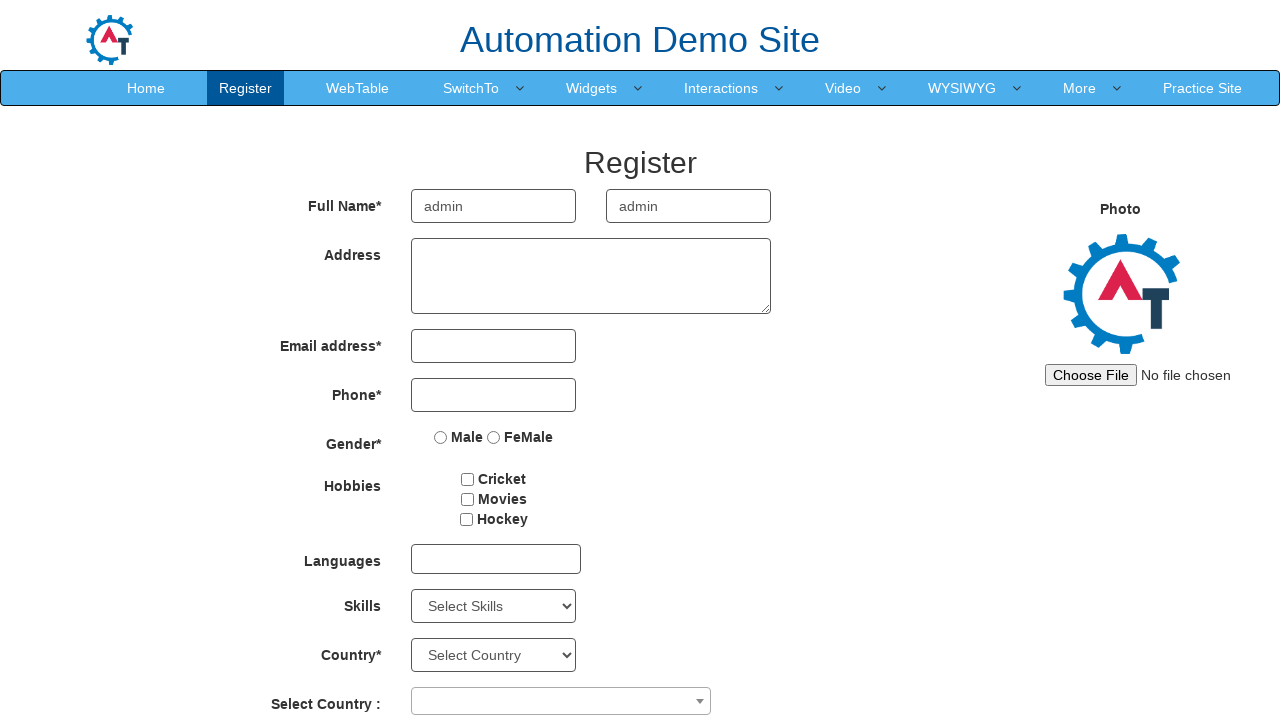